Tests that clicking clear completed removes completed items from the list

Starting URL: https://demo.playwright.dev/todomvc

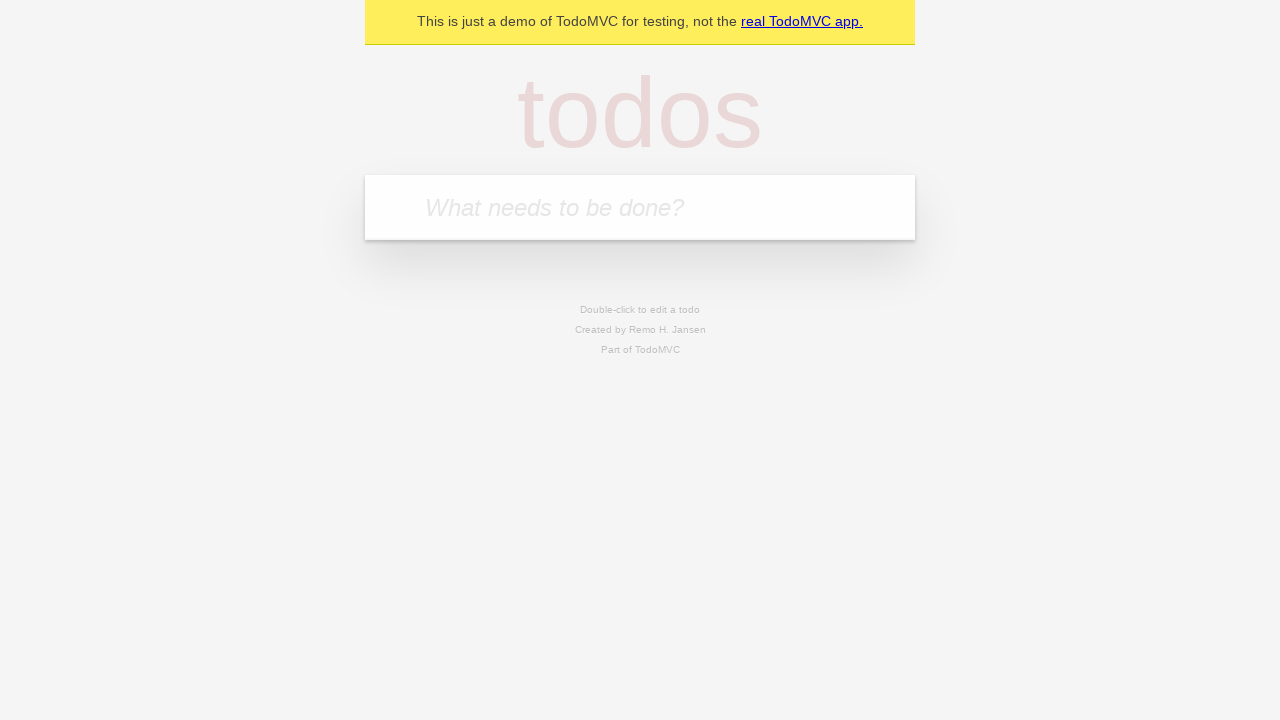

Filled new todo input with 'buy some cheese' on .new-todo
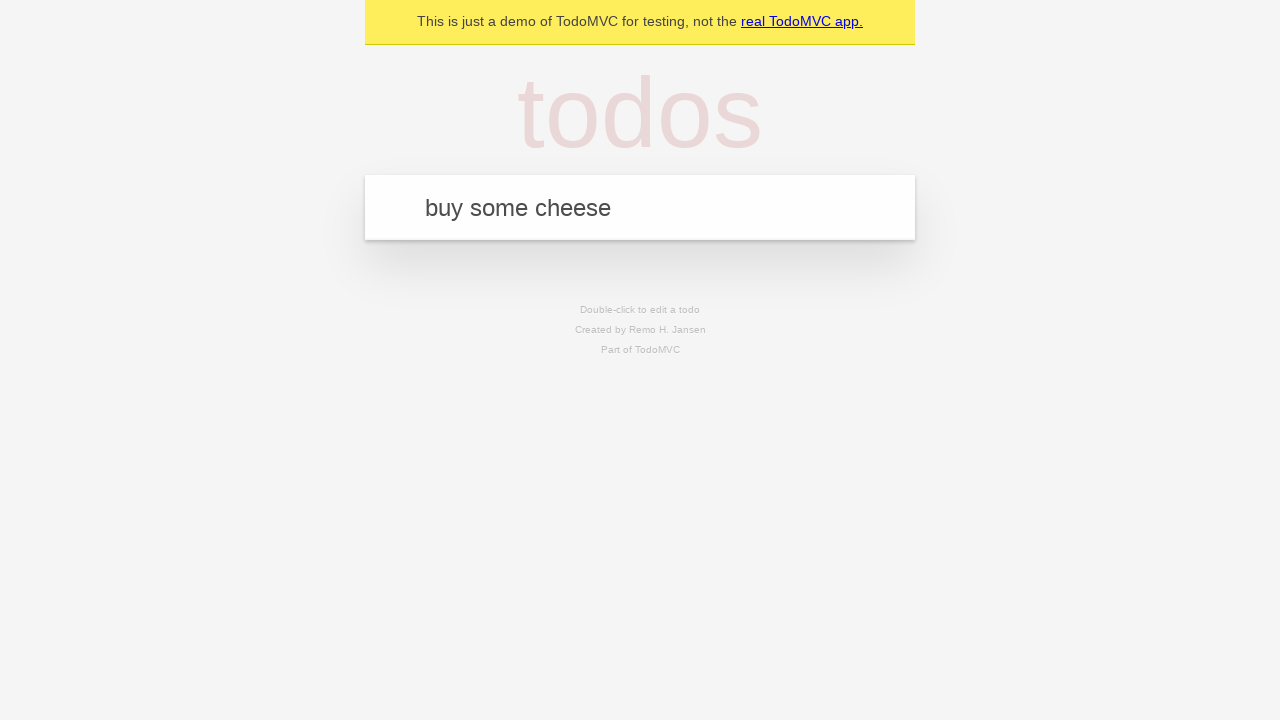

Pressed Enter to add first todo 'buy some cheese' on .new-todo
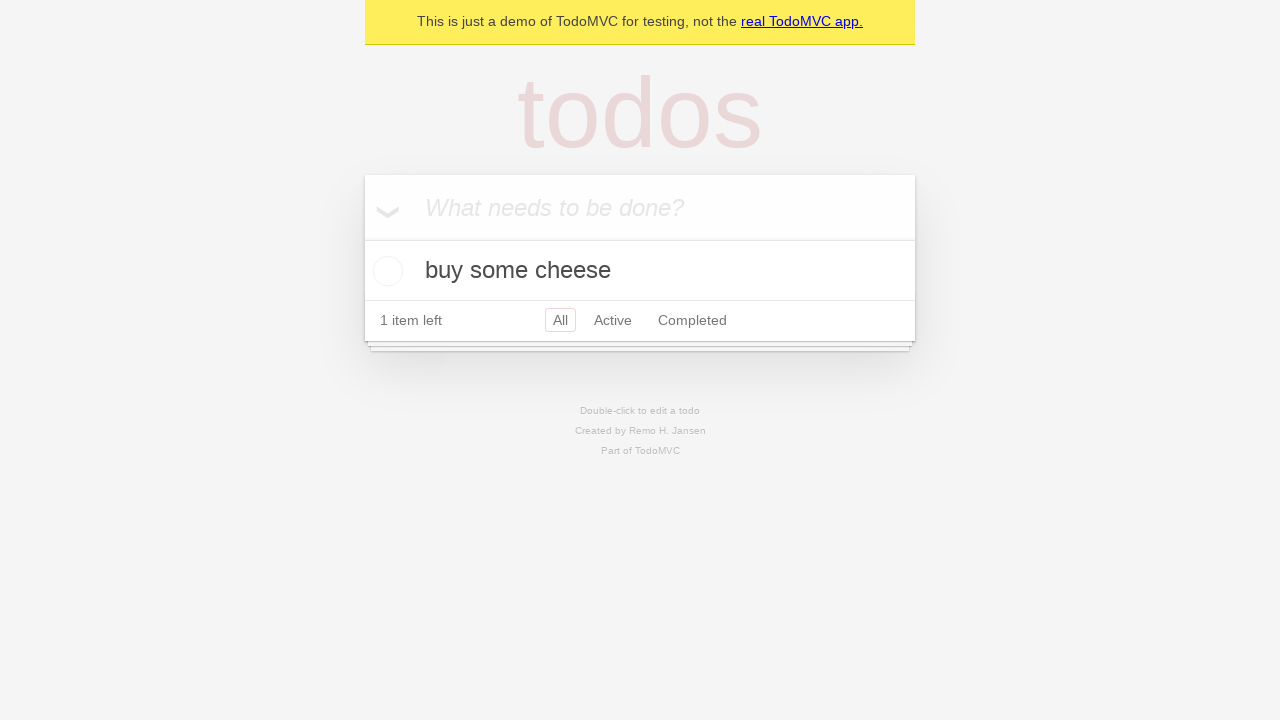

Filled new todo input with 'feed the cat' on .new-todo
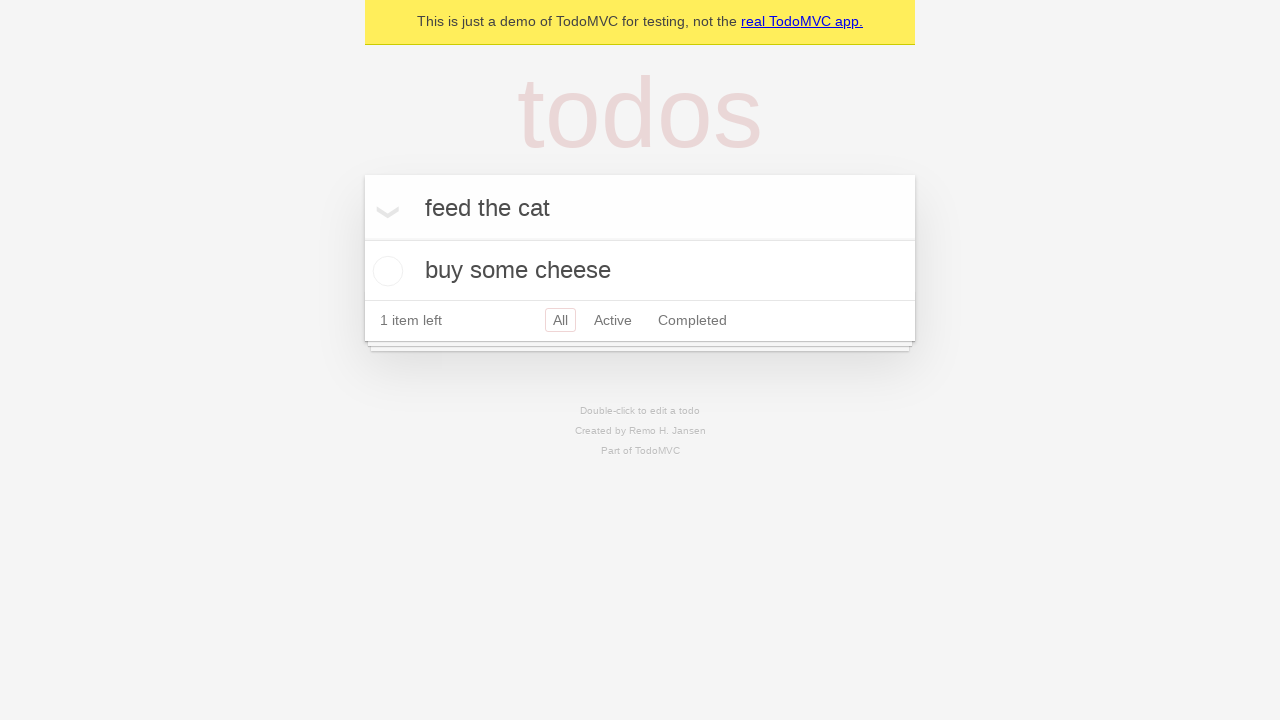

Pressed Enter to add second todo 'feed the cat' on .new-todo
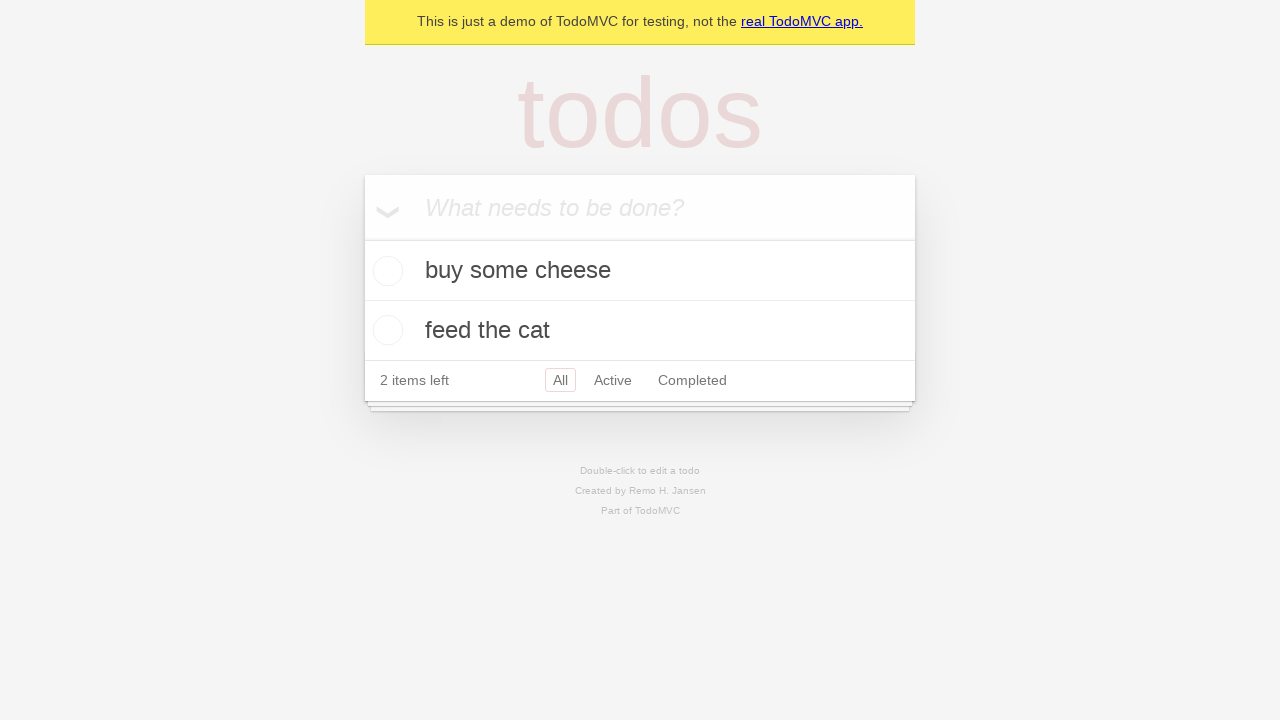

Filled new todo input with 'book a doctors appointment' on .new-todo
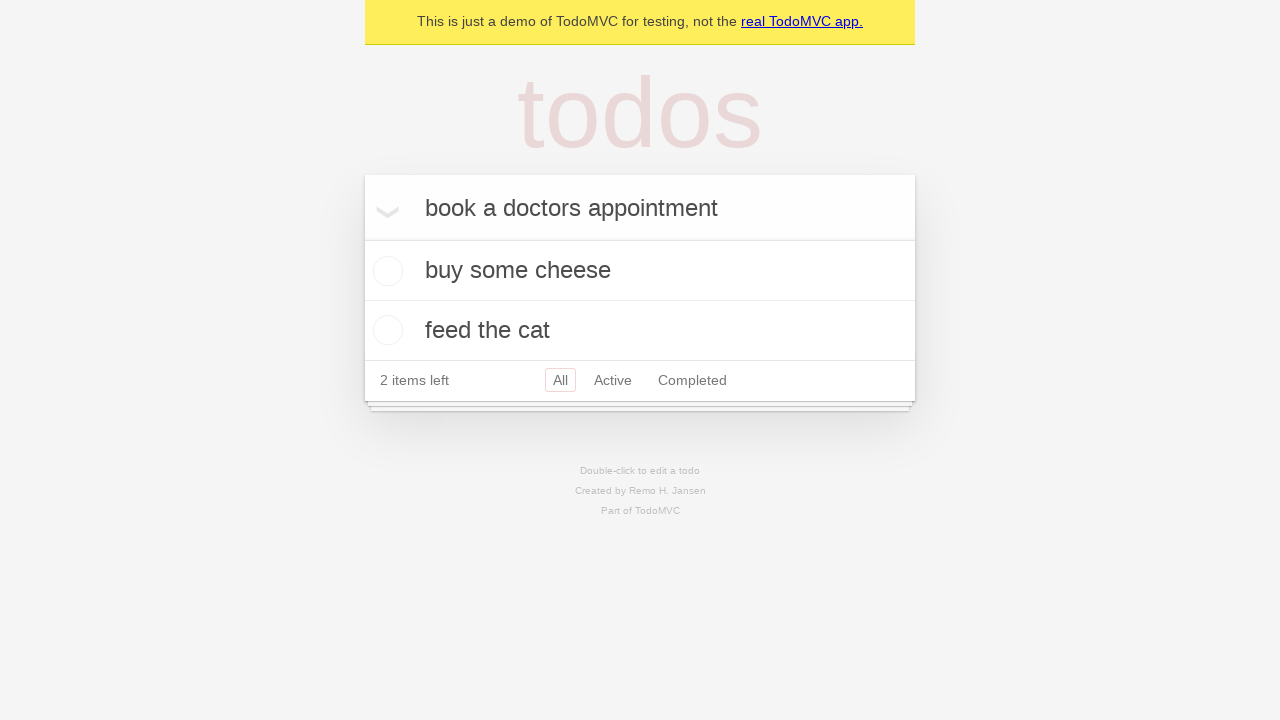

Pressed Enter to add third todo 'book a doctors appointment' on .new-todo
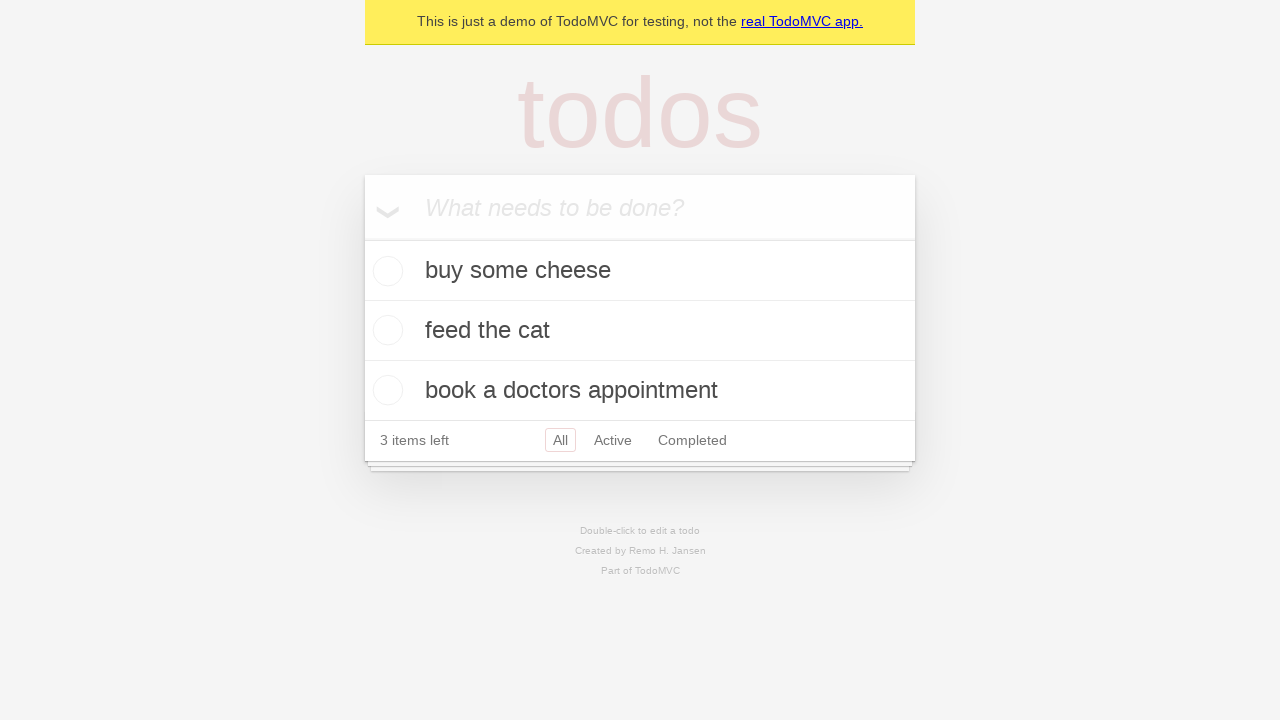

Waited for all three todos to be loaded in the list
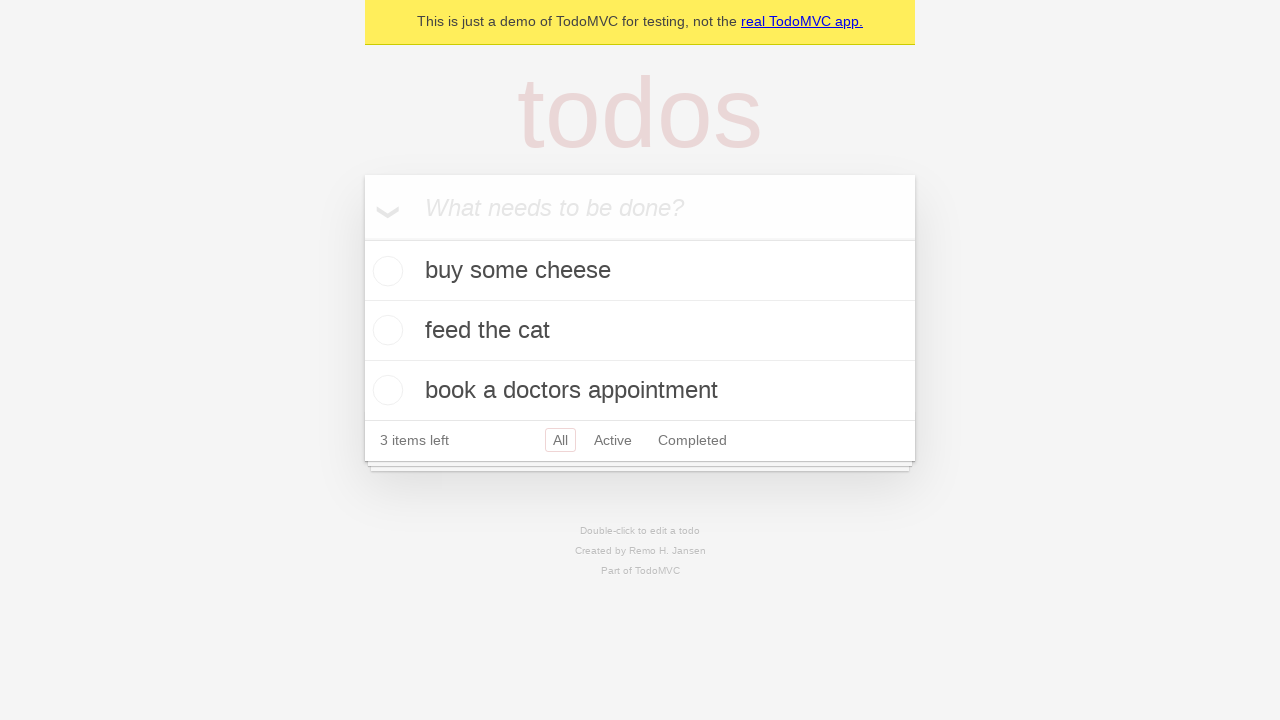

Checked the second todo item as completed at (385, 330) on .todo-list li >> nth=1 >> .toggle
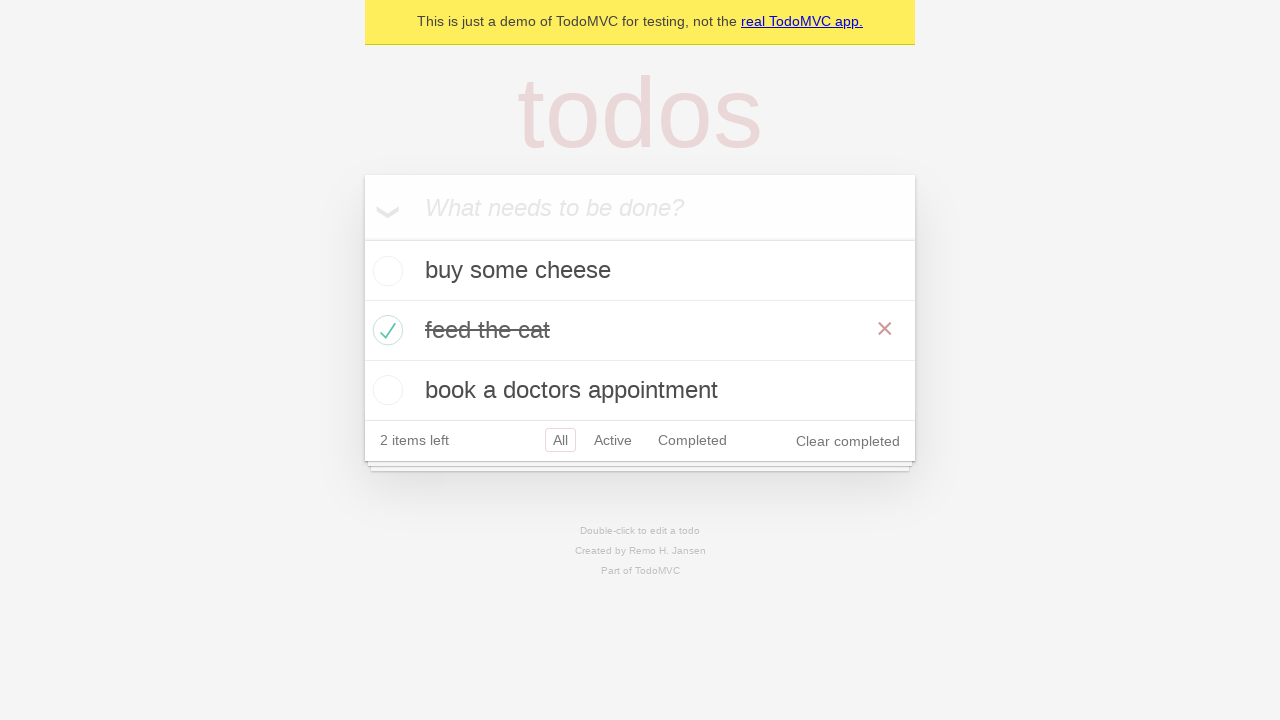

Clicked 'Clear completed' button to remove completed items at (848, 441) on .clear-completed
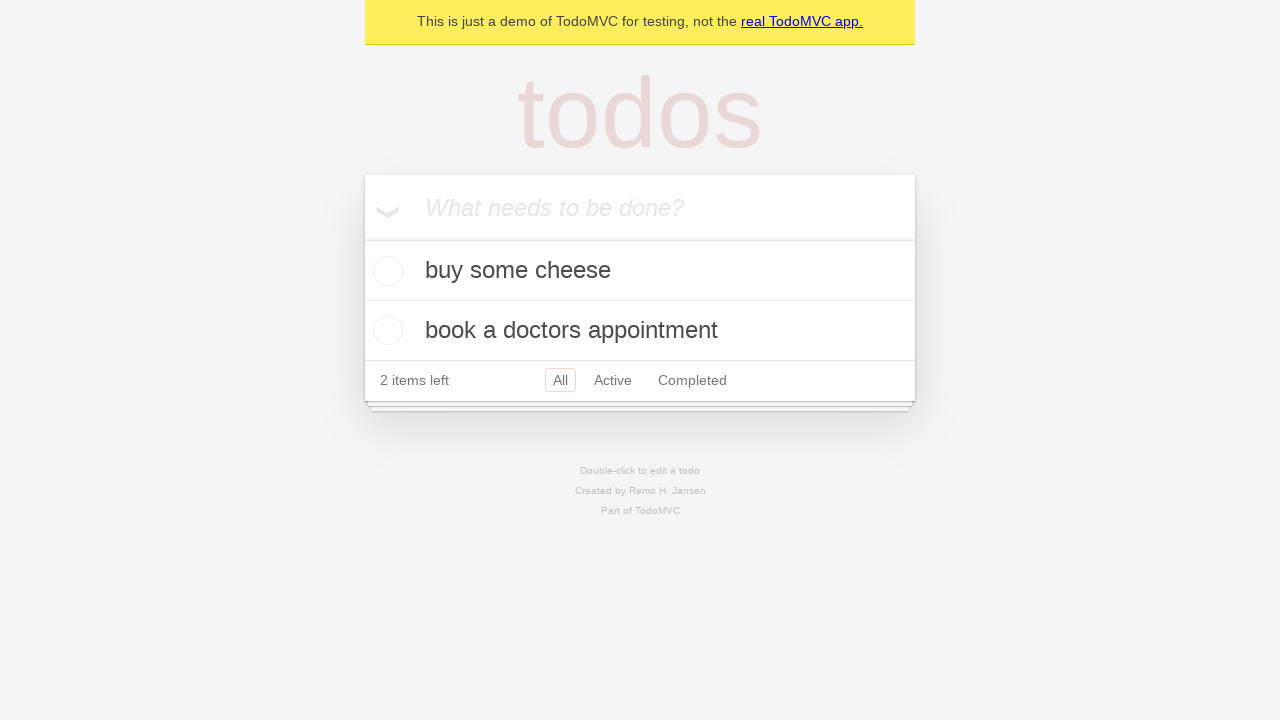

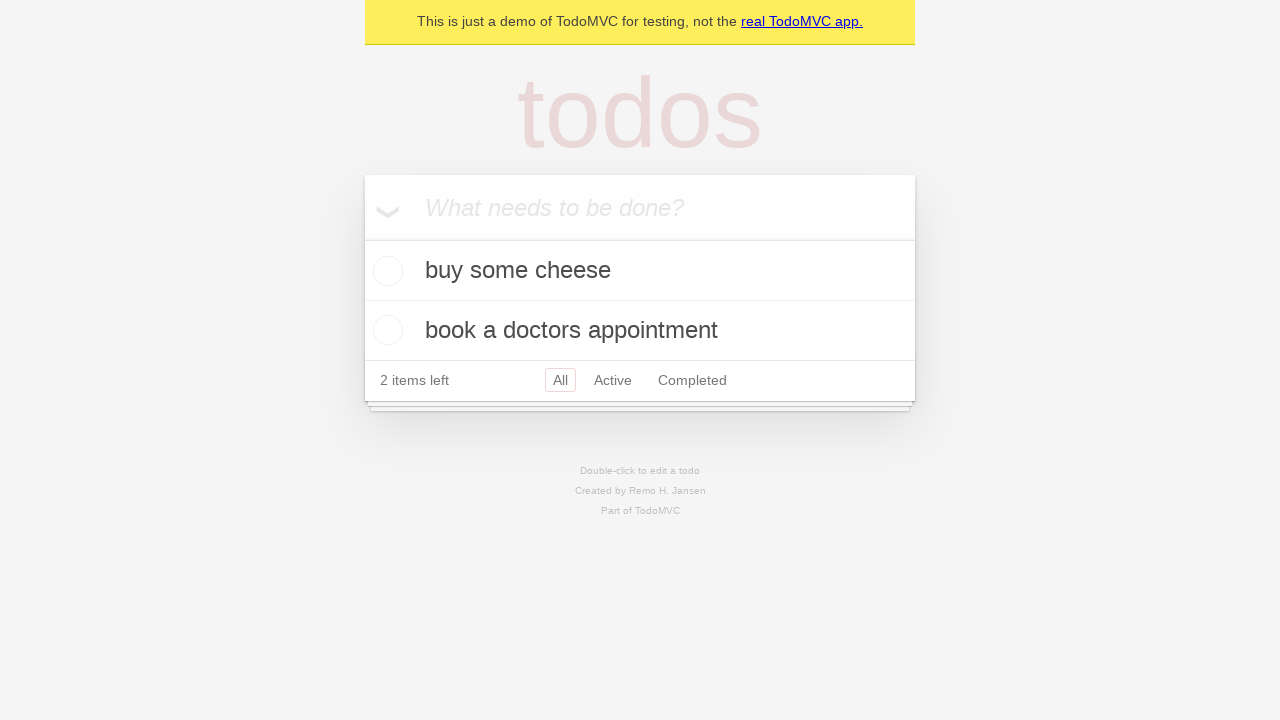